Tests JavaScript alert handling including simple alerts, confirmation dialogs, and prompt dialogs with text input

Starting URL: https://the-internet.herokuapp.com/javascript_alerts

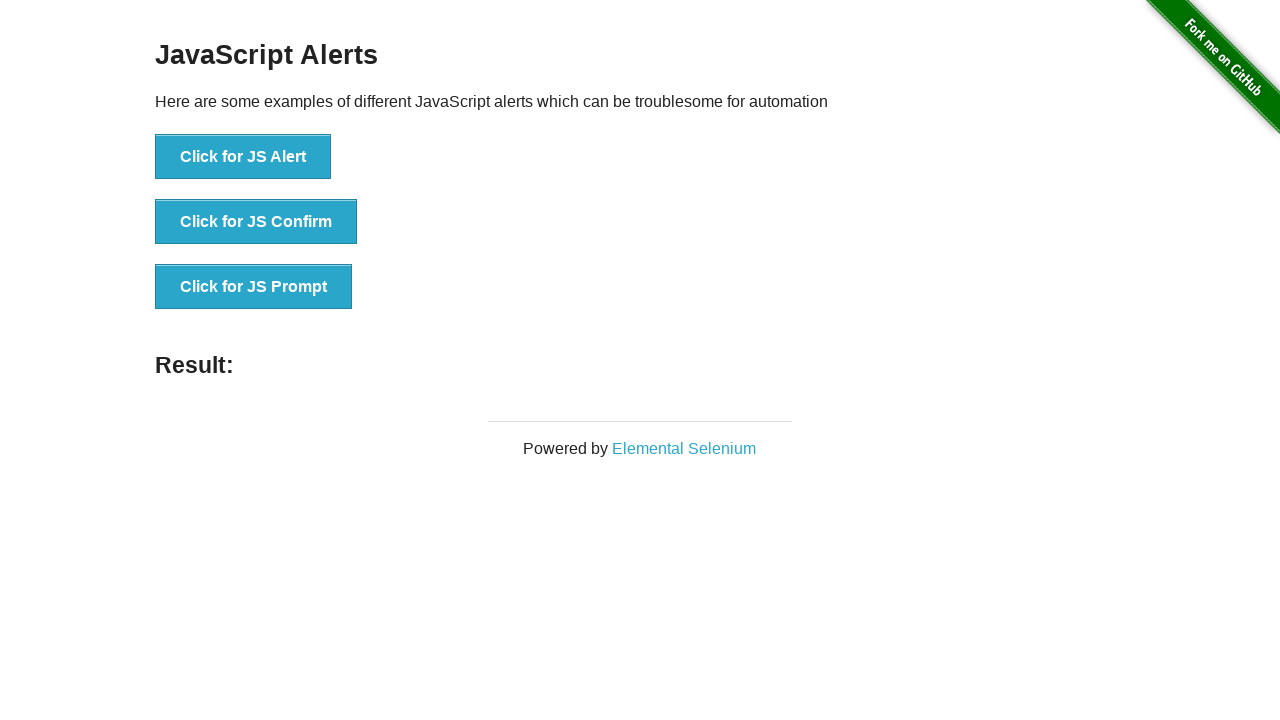

Clicked 'Click for JS Prompt' button to trigger prompt dialog at (254, 287) on xpath=//button[normalize-space()='Click for JS Prompt']
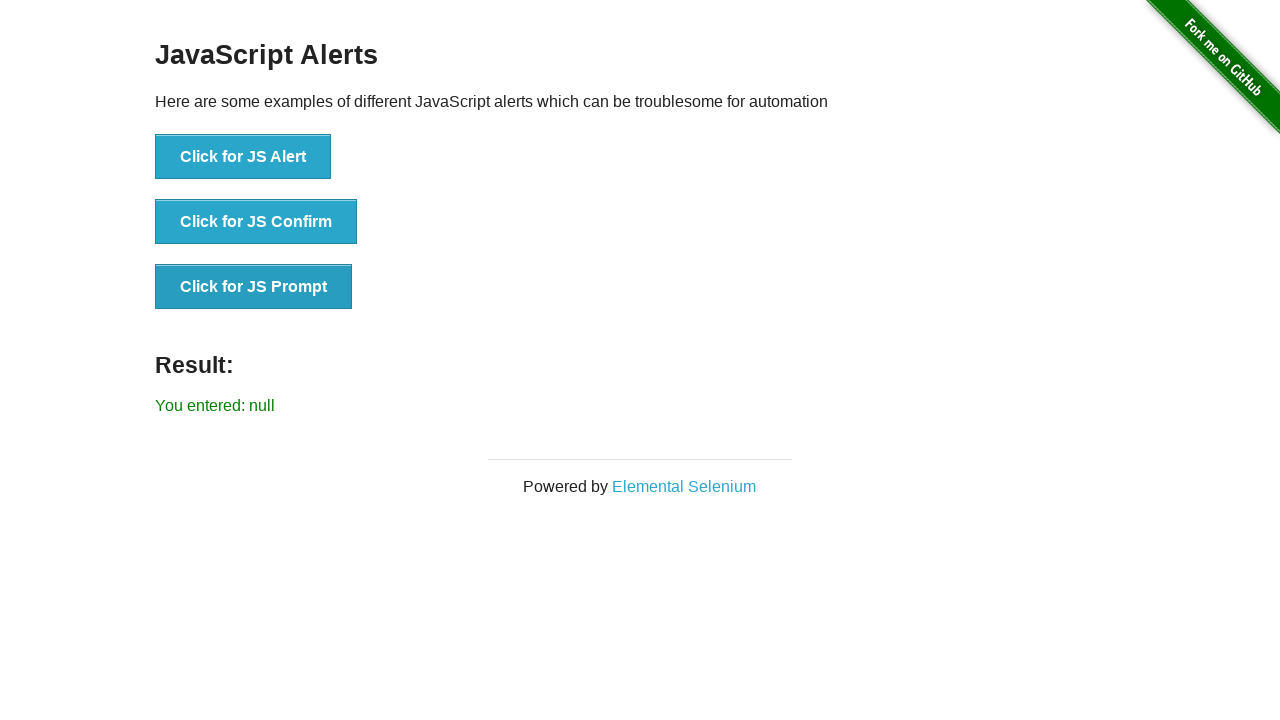

Set up dialog handler to accept prompt with 'java' text
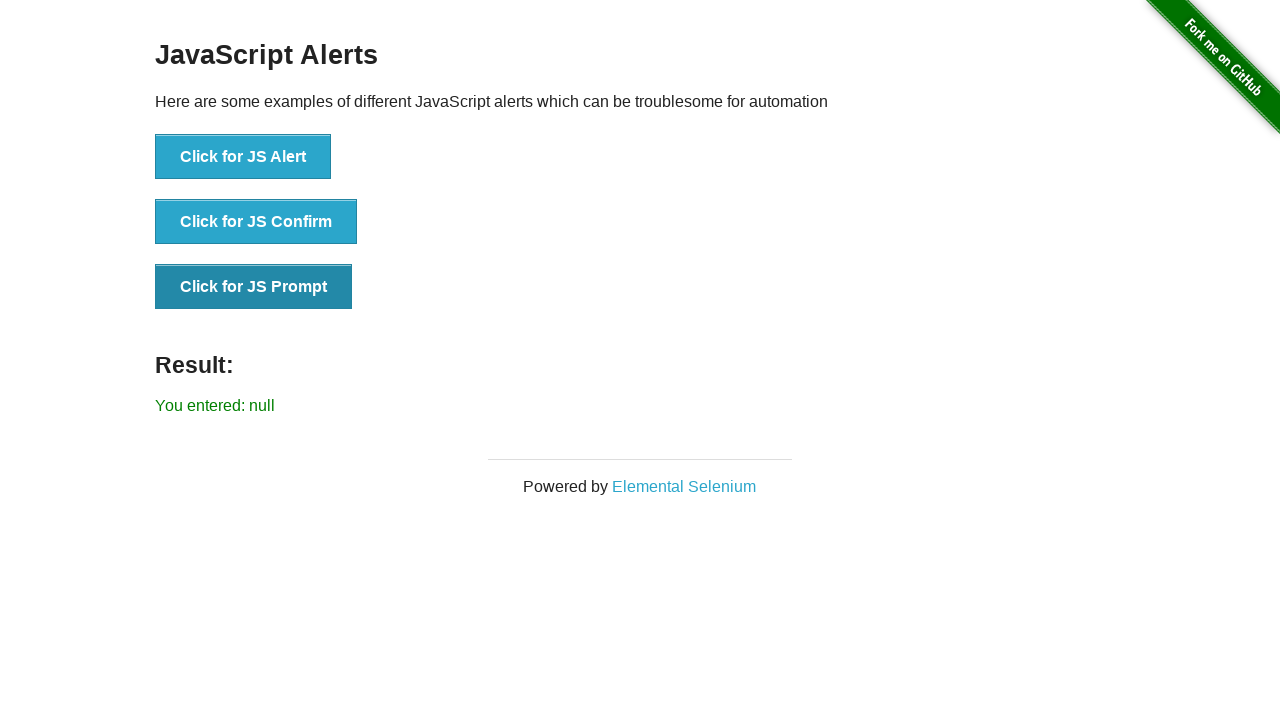

Re-clicked 'Click for JS Prompt' button with dialog handler active at (254, 287) on xpath=//button[normalize-space()='Click for JS Prompt']
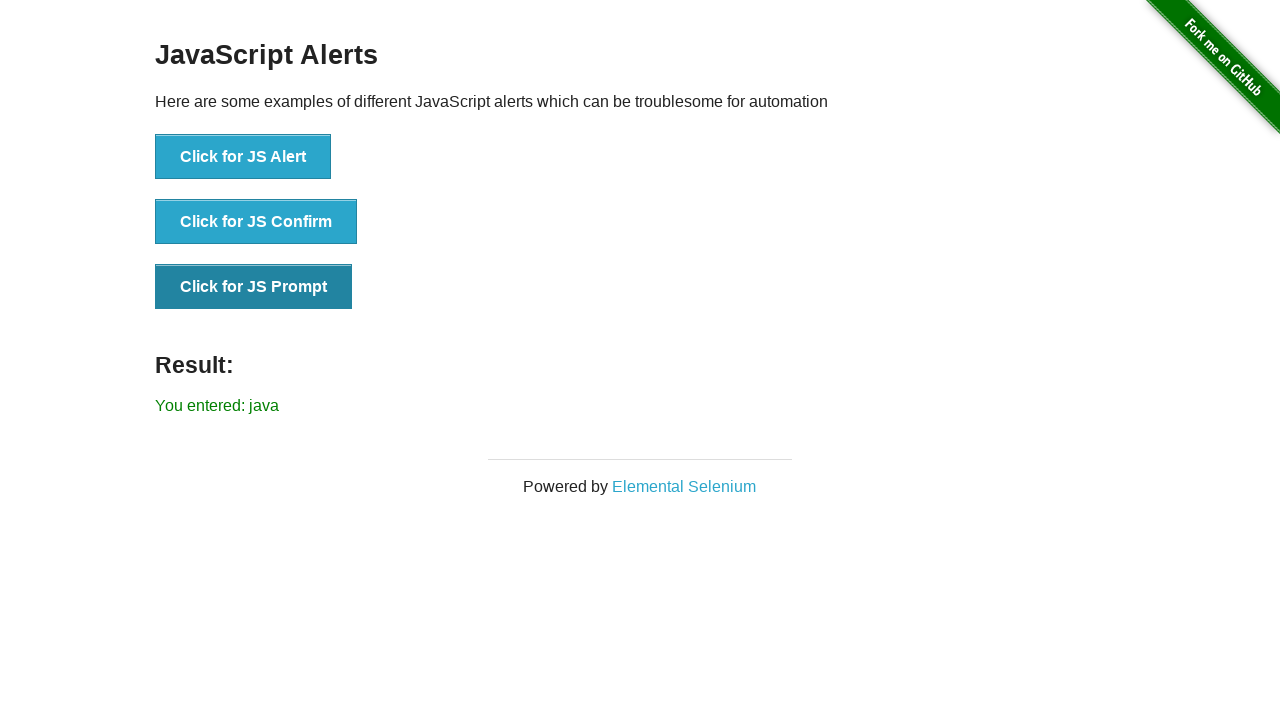

Retrieved result text: You entered: java
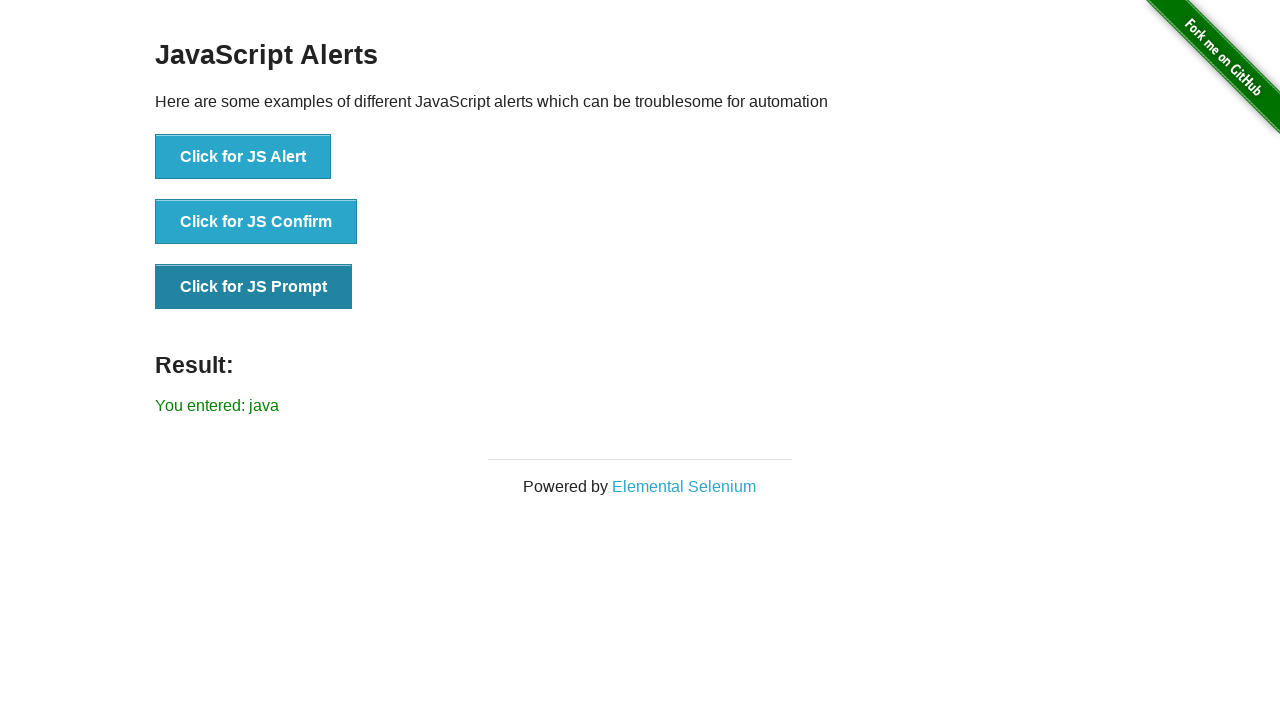

Printed result to console: You entered: java
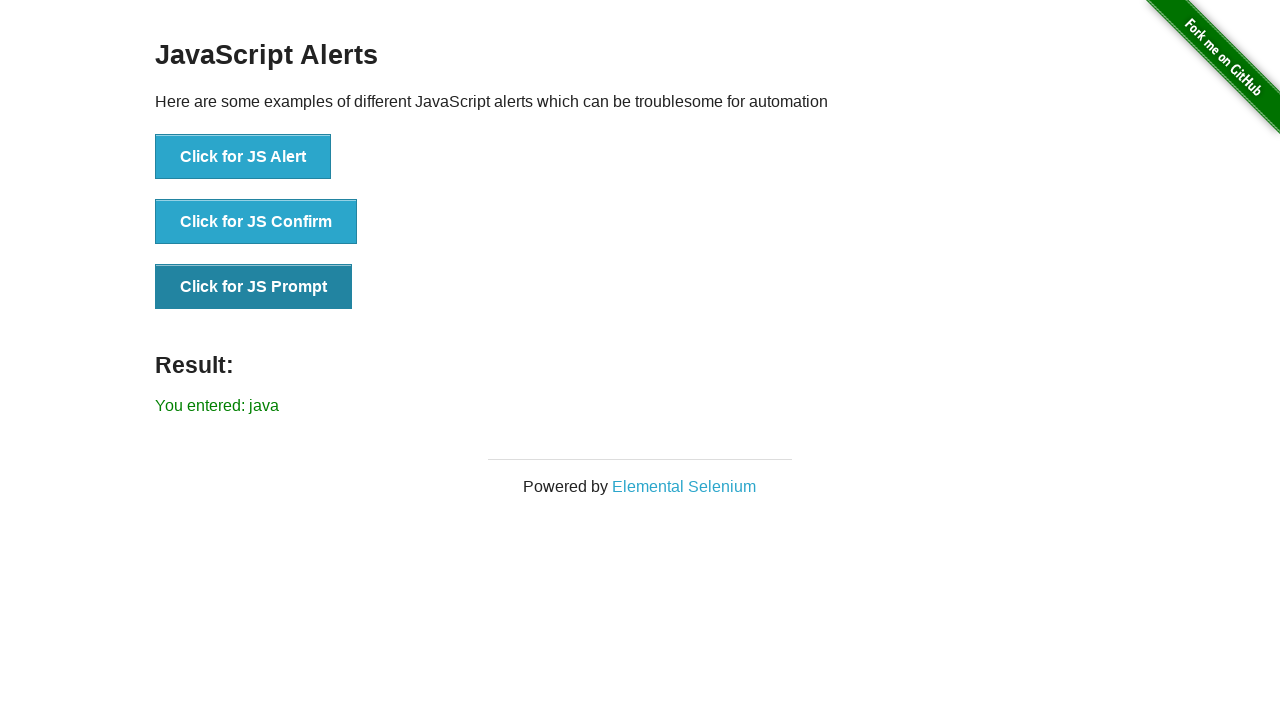

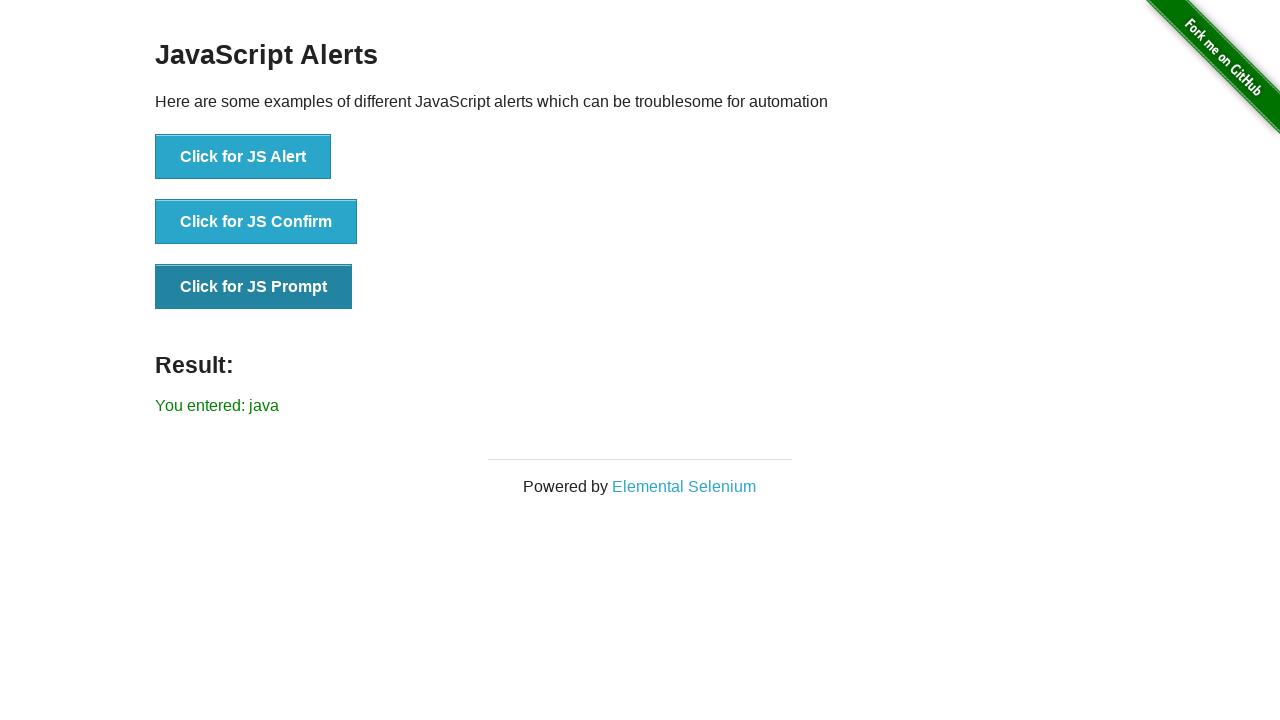